Tests basic navigation on the Playwright documentation site by clicking the "Get started" link and verifying the page navigates to the docs section with the Installation heading visible.

Starting URL: https://playwright.dev/

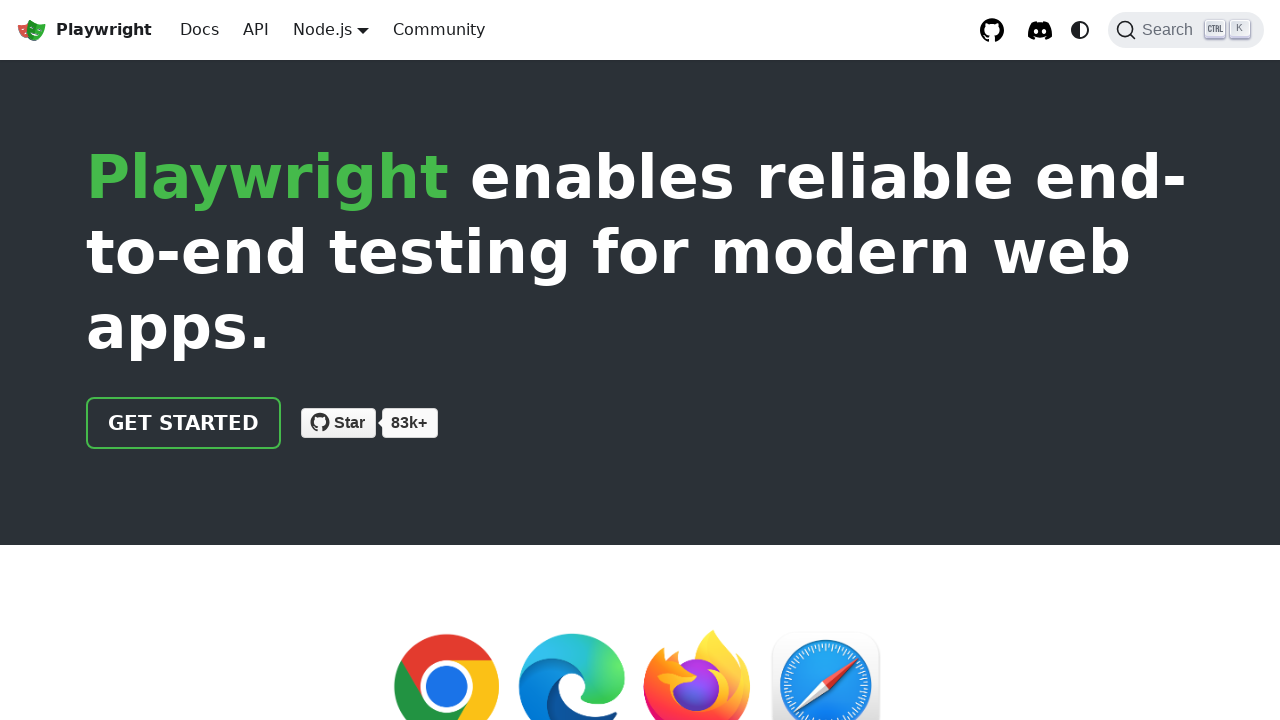

Navigated to Playwright documentation homepage
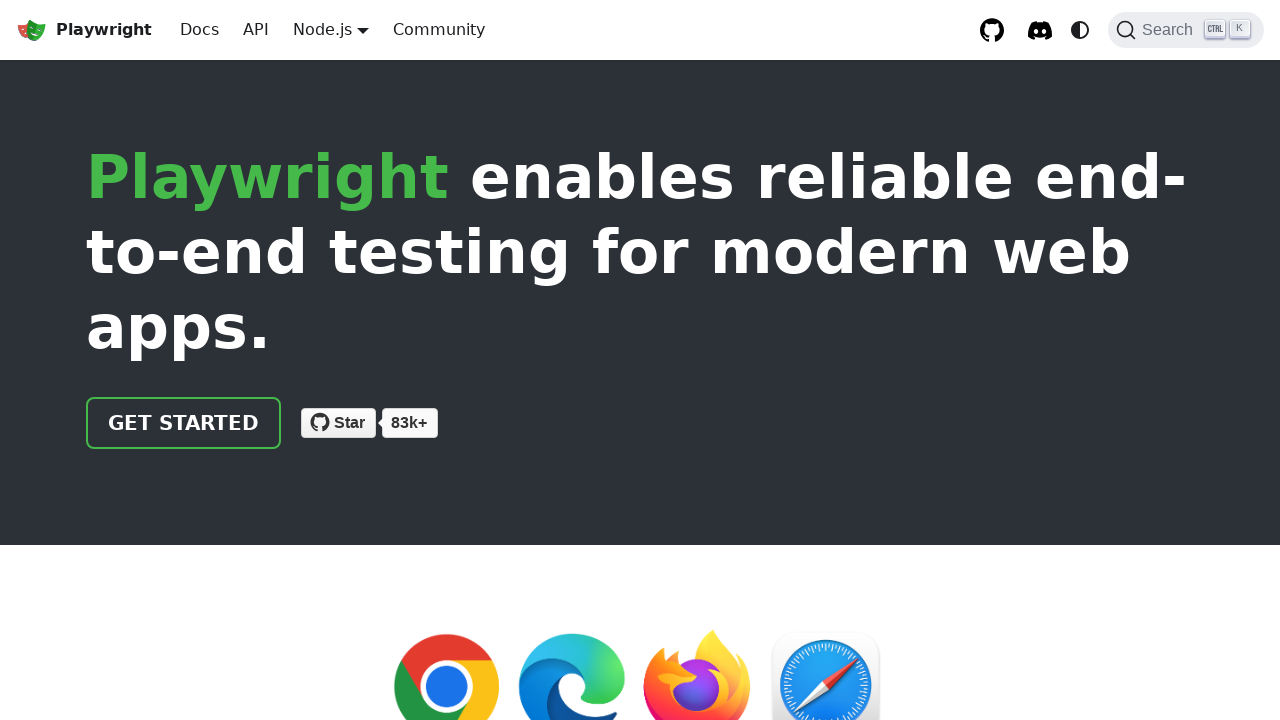

Verified page title contains 'Playwright'
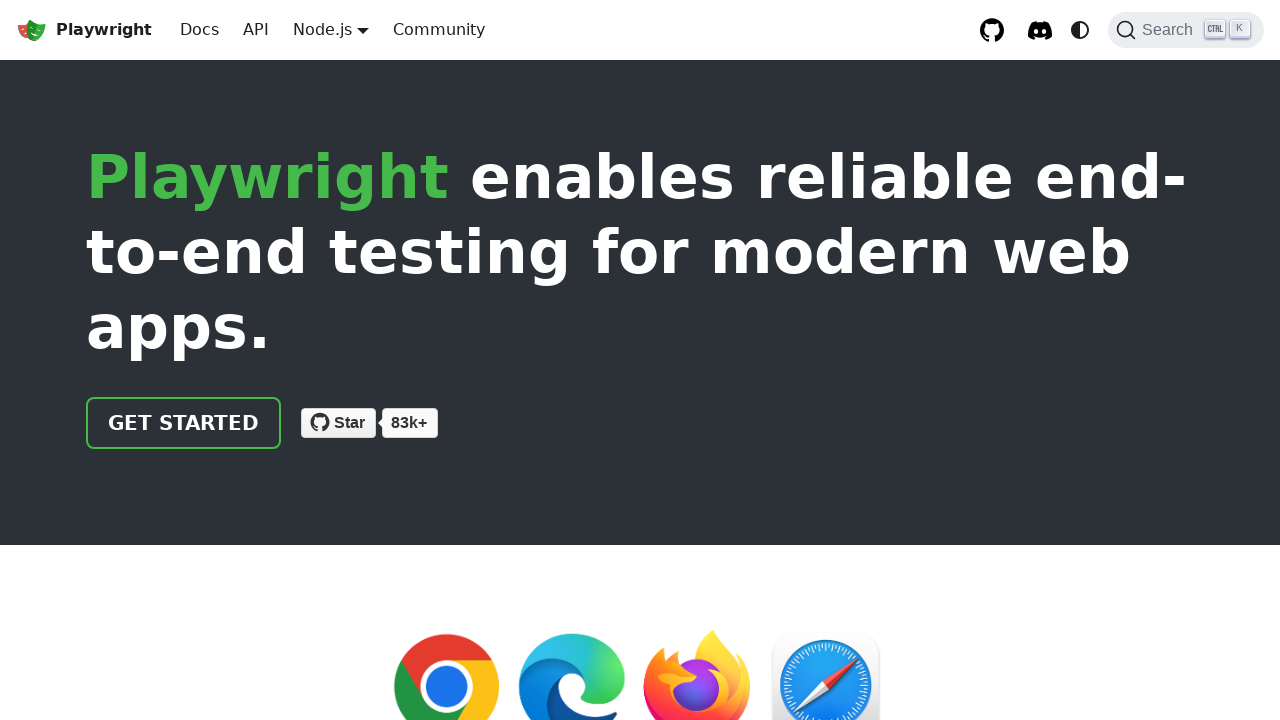

Clicked 'Get started' link at (184, 423) on internal:role=link[name="Get started"i]
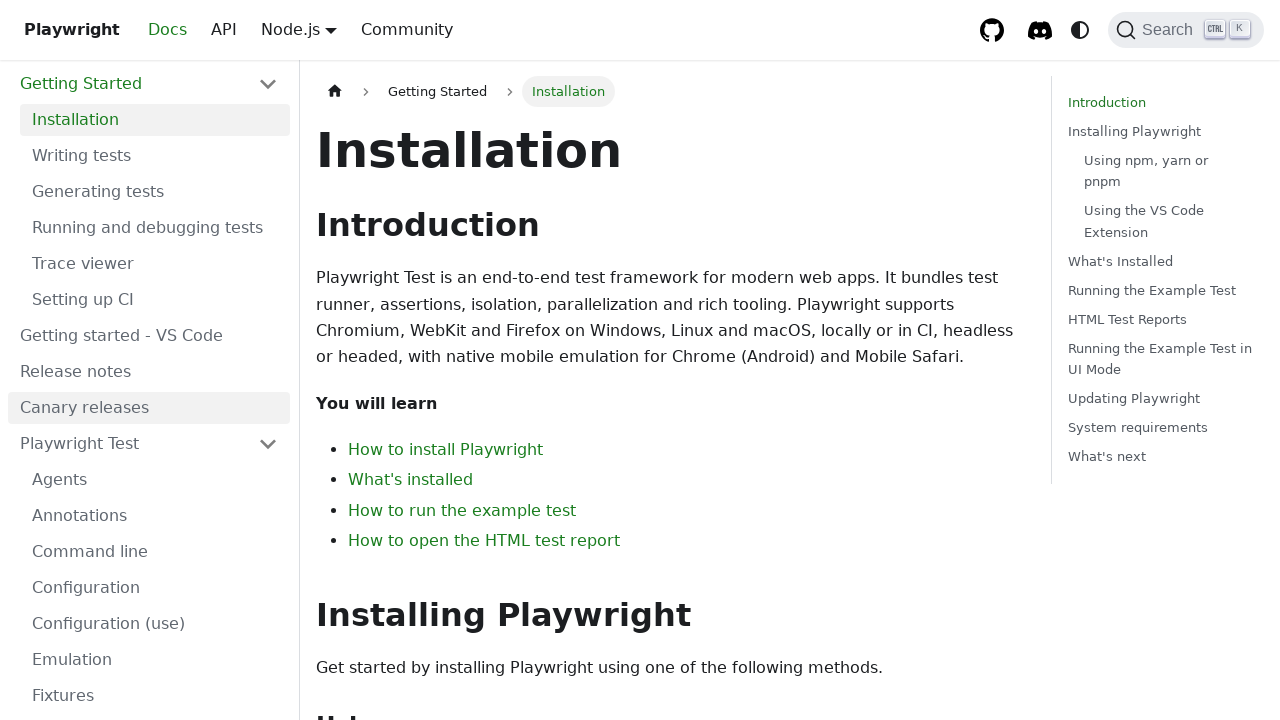

Verified URL contains 'docs' after navigation
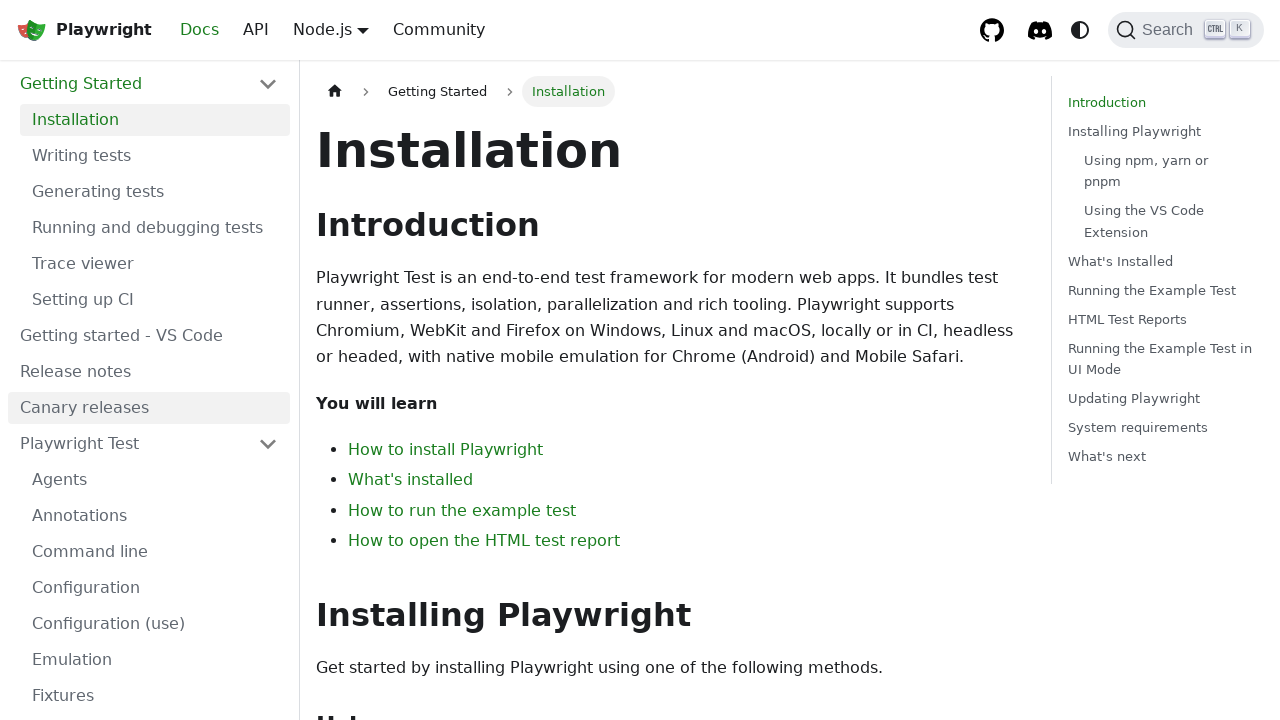

Verified 'Installation' heading is visible on docs page
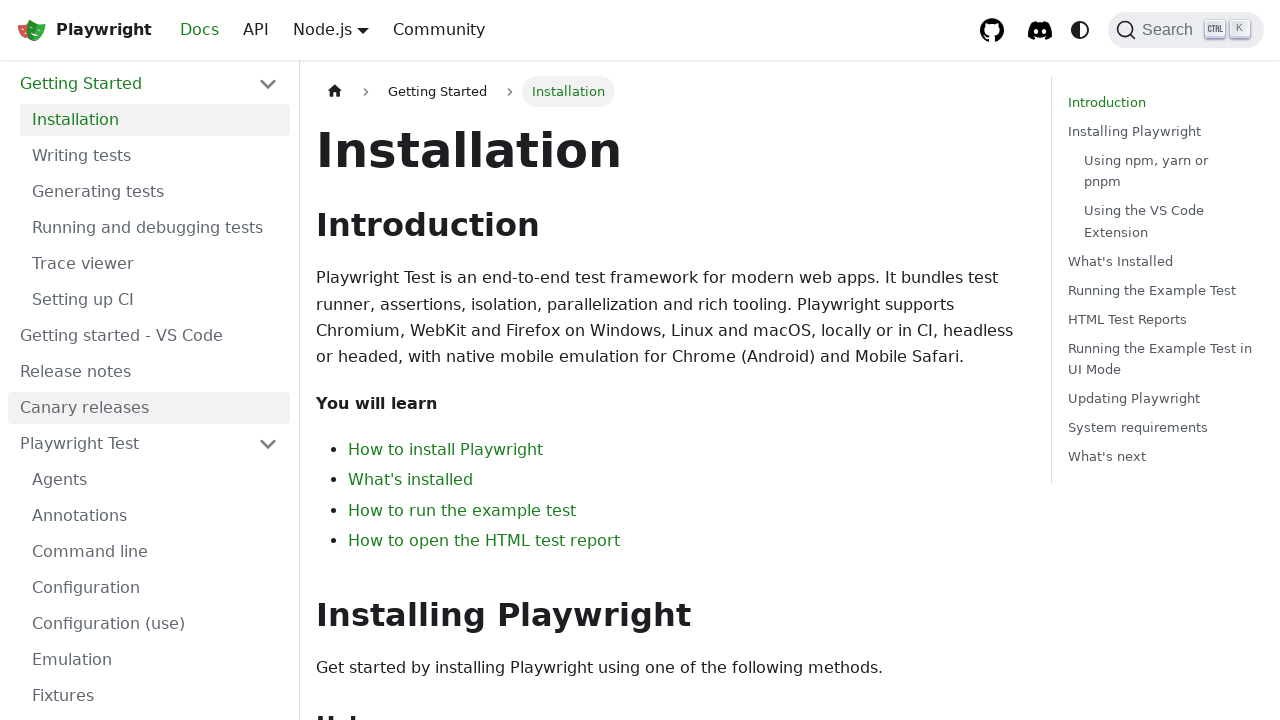

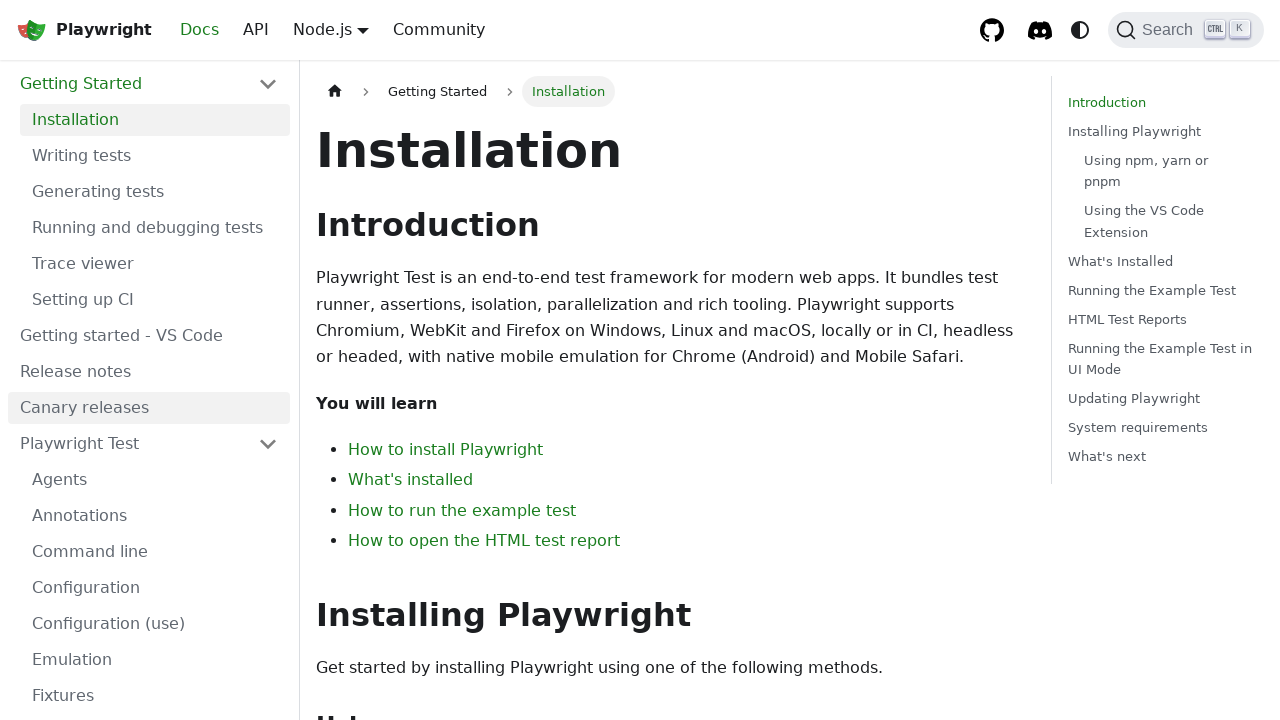